Tests a flight booking form by selecting one-way trip, origin and destination airports, a departure date, enabling senior citizen discount, selecting 5 adult passengers, and clicking search.

Starting URL: https://rahulshettyacademy.com/dropdownsPractise/

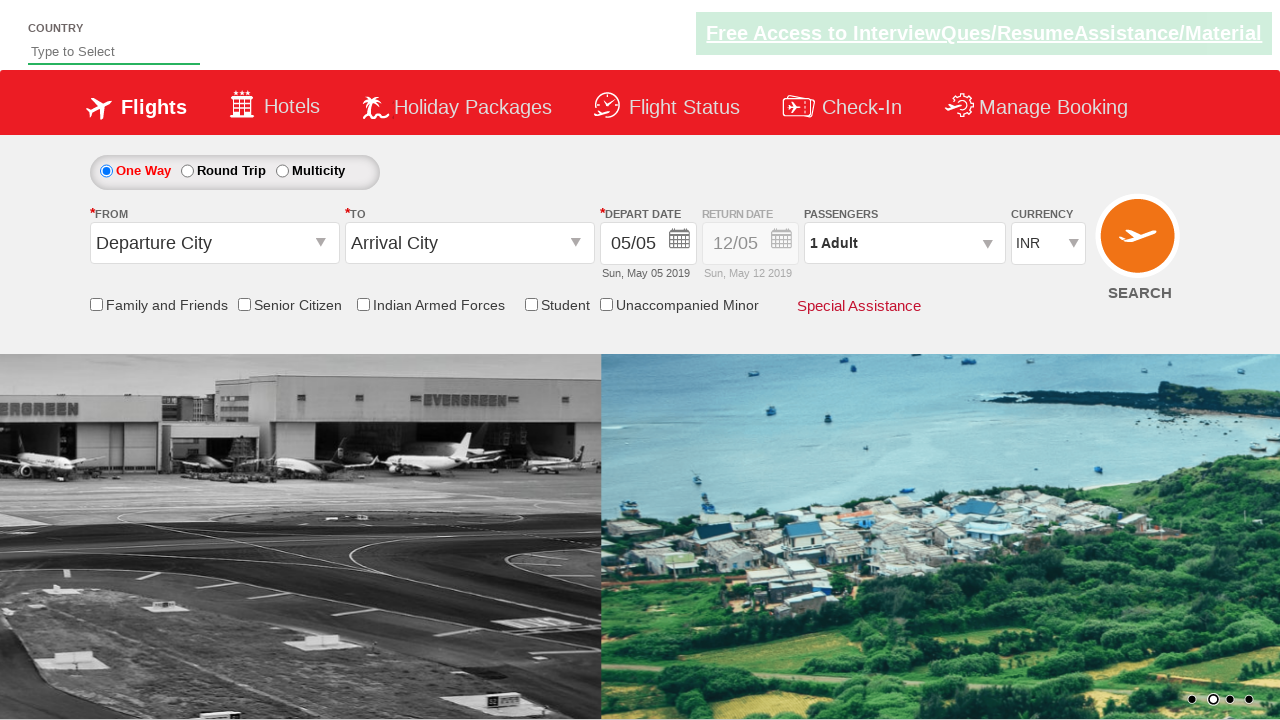

Selected one-way trip option at (106, 171) on #ctl00_mainContent_rbtnl_Trip_0
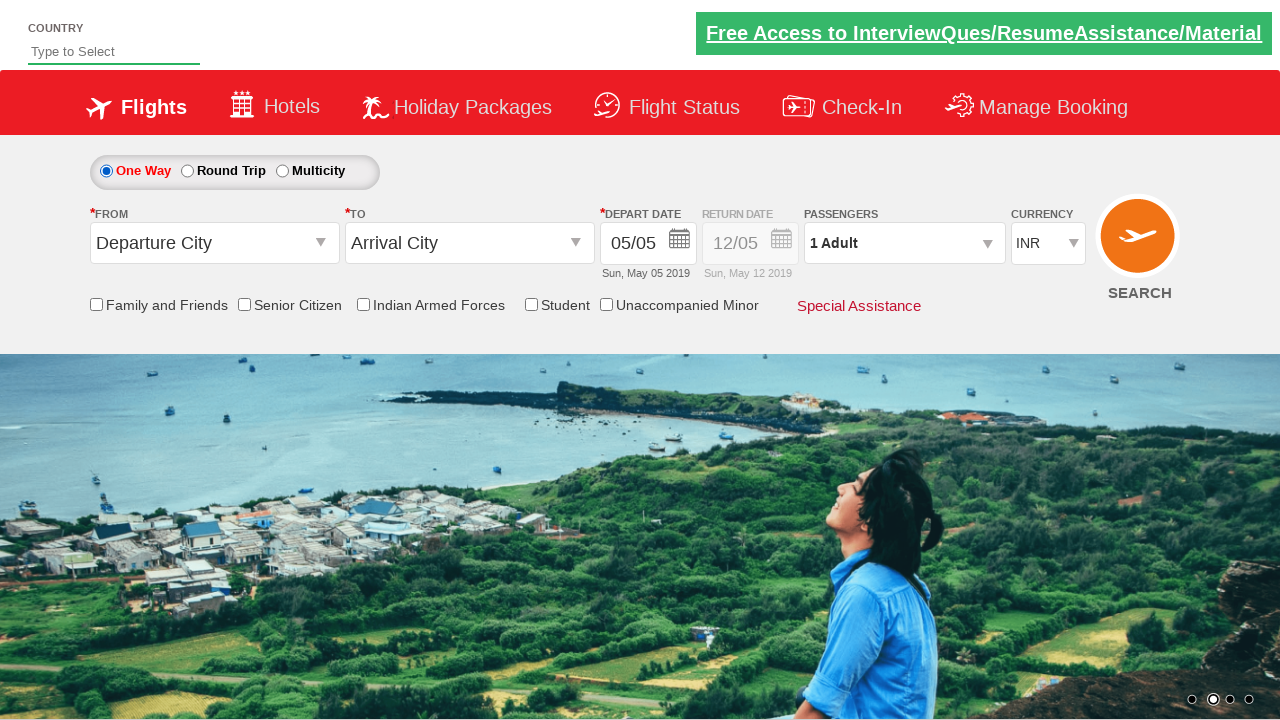

Clicked origin station dropdown at (214, 243) on #ctl00_mainContent_ddl_originStation1_CTXT
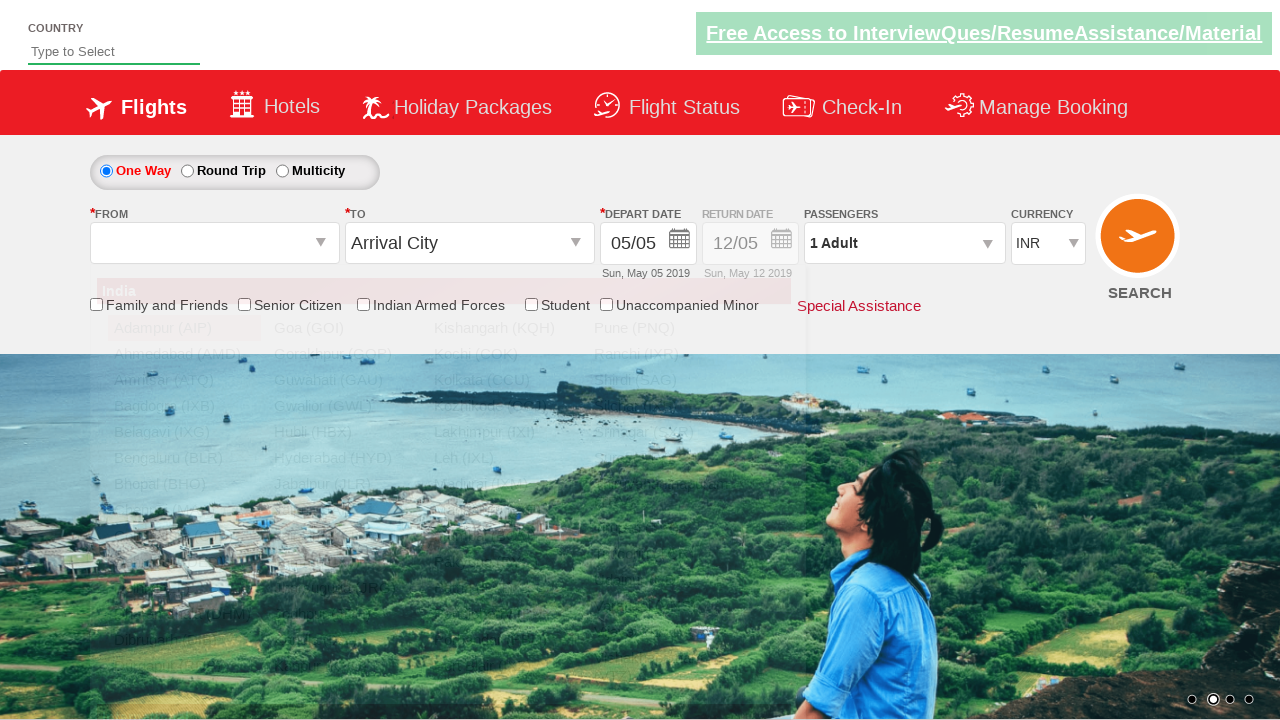

Selected Delhi (DEL) as origin airport at (184, 588) on xpath=//a[@value='DEL']
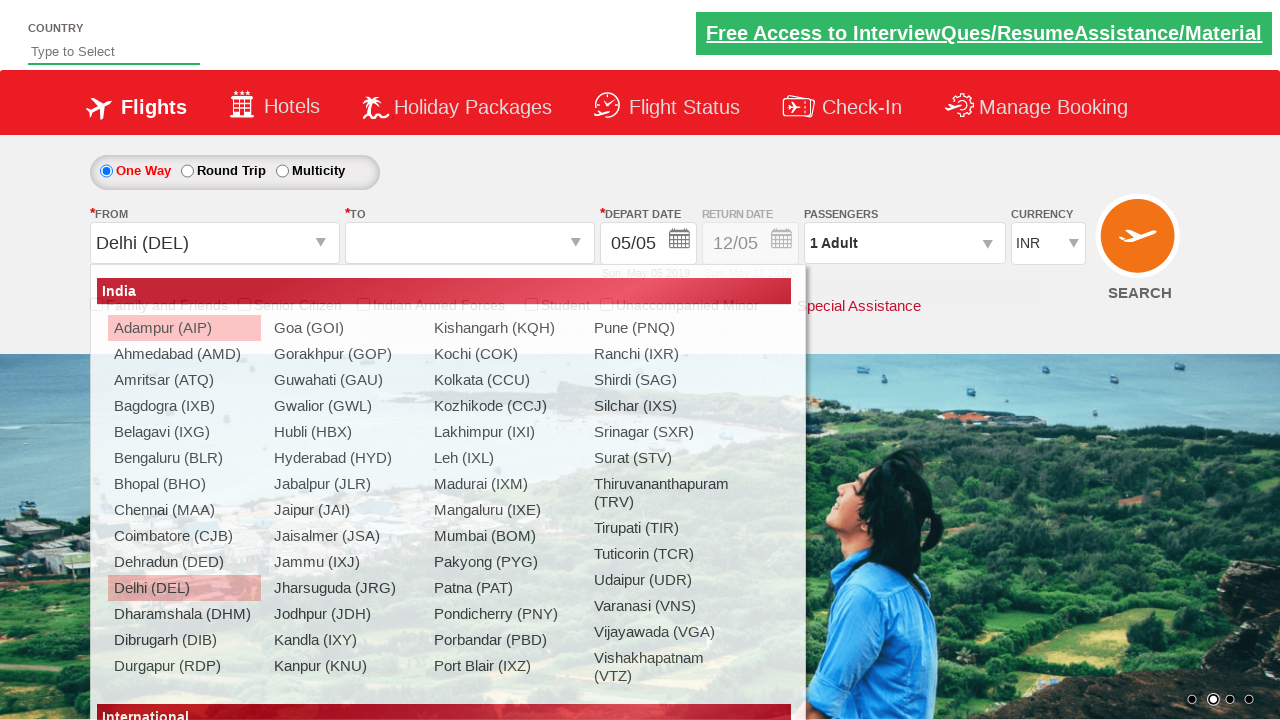

Waited for destination dropdown to be ready
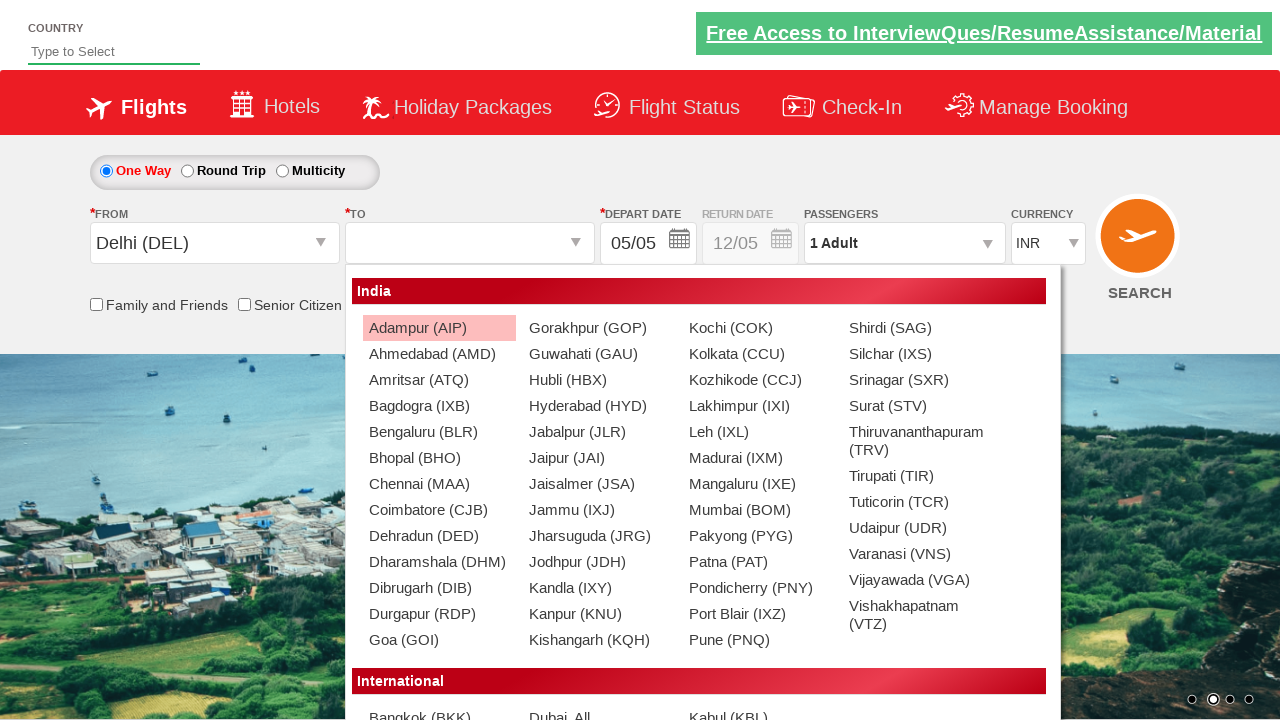

Selected Chennai (MAA) as destination airport at (439, 484) on xpath=//div[@id='glsctl00_mainContent_ddl_destinationStation1_CTNR'] //a[@value=
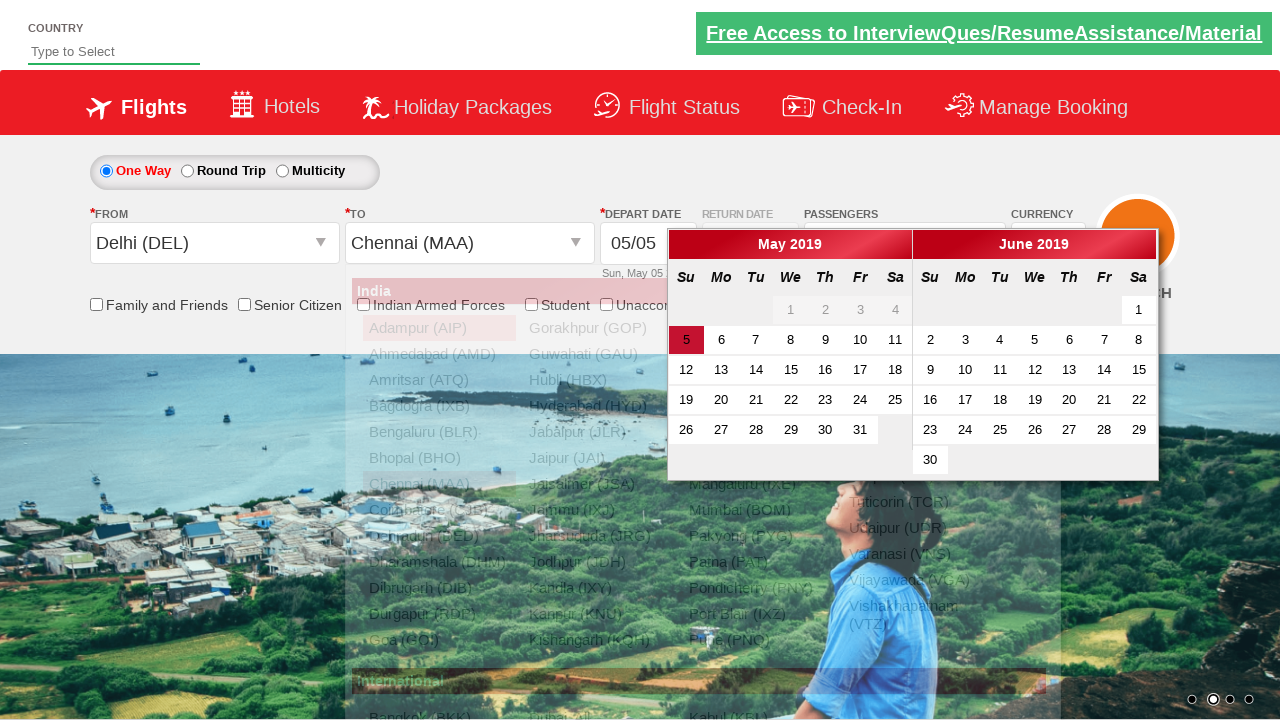

Selected departure date from calendar at (791, 310) on .ui-state-default
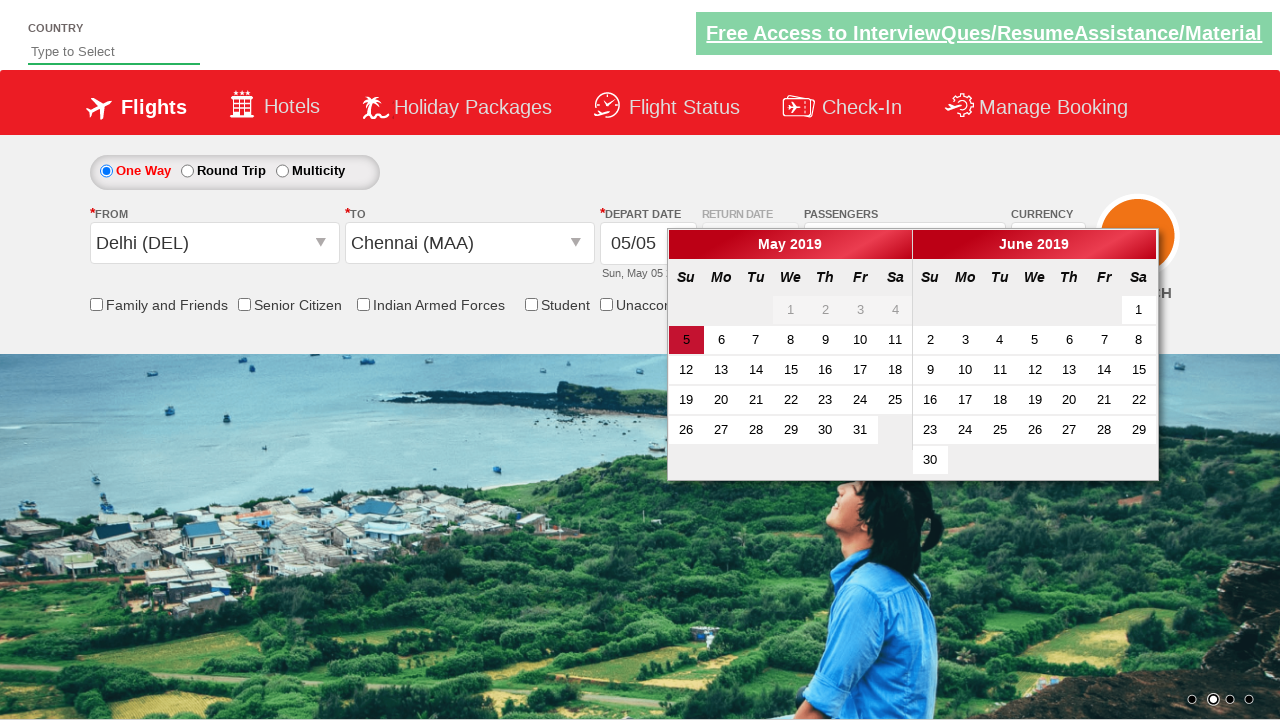

Enabled senior citizen discount at (244, 304) on input[id*='SeniorCitizenDiscount']
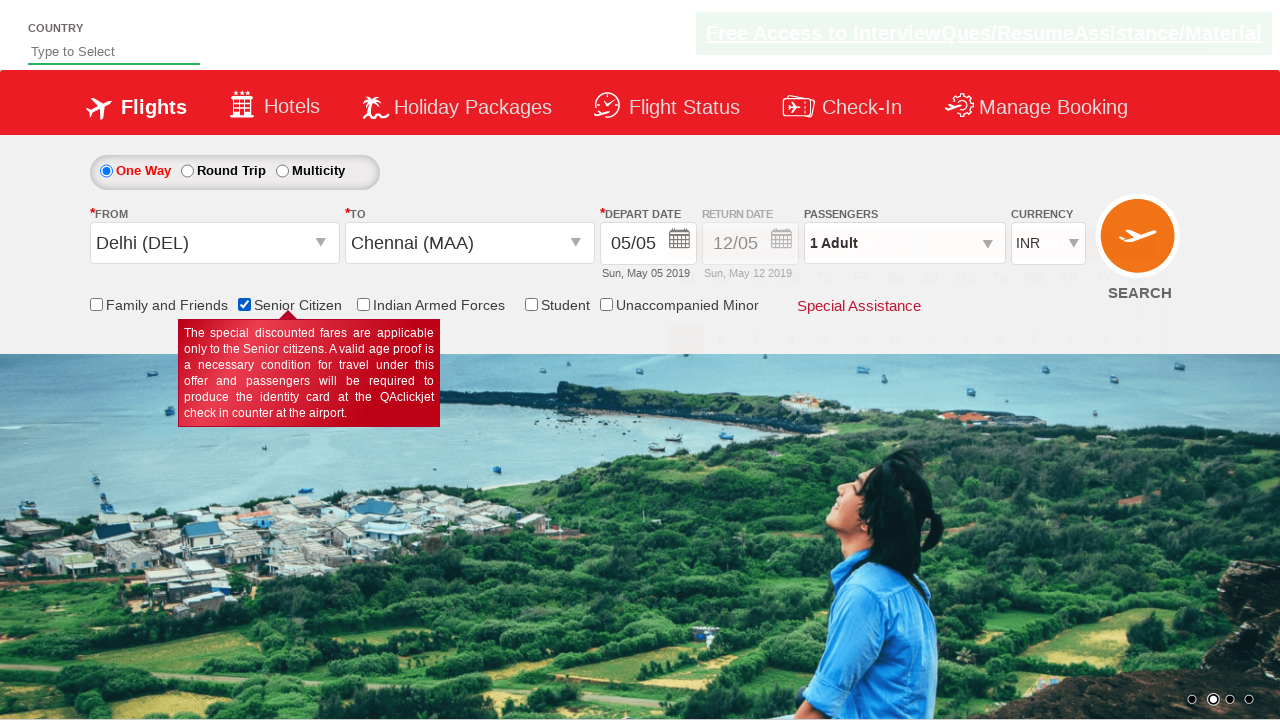

Clicked passenger information dropdown at (904, 243) on #divpaxinfo
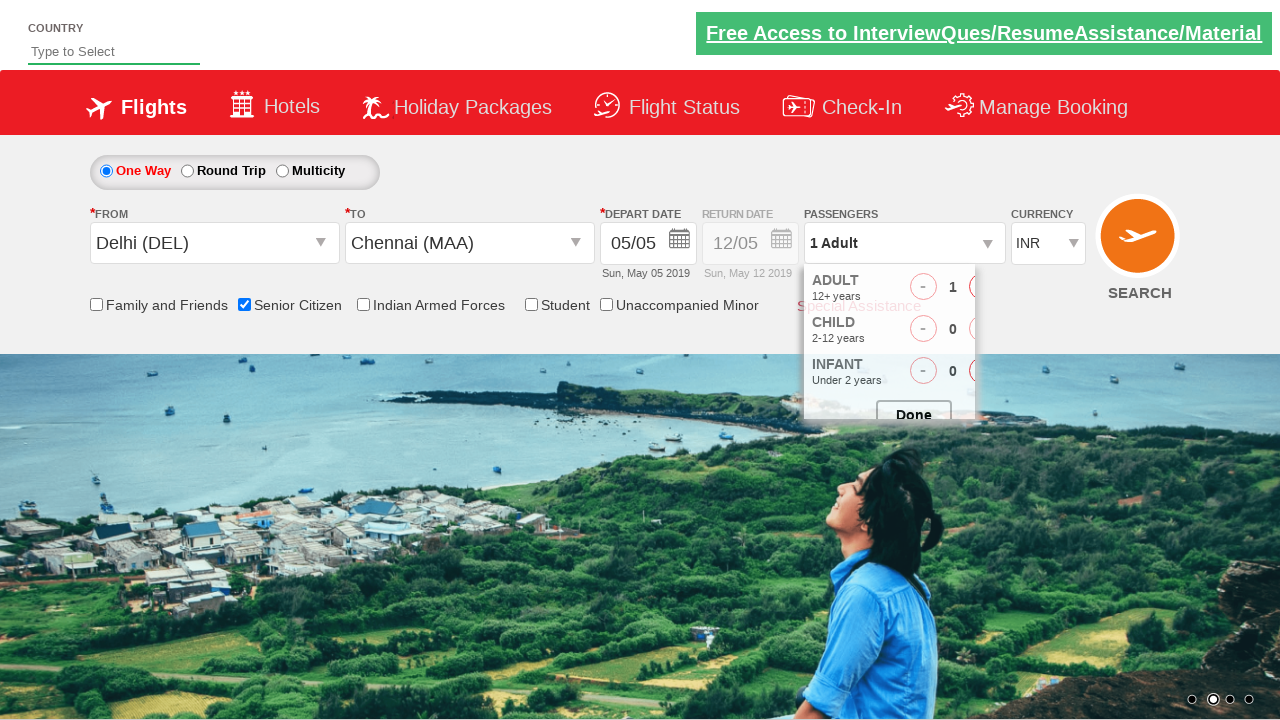

Waited for passenger selection panel to appear
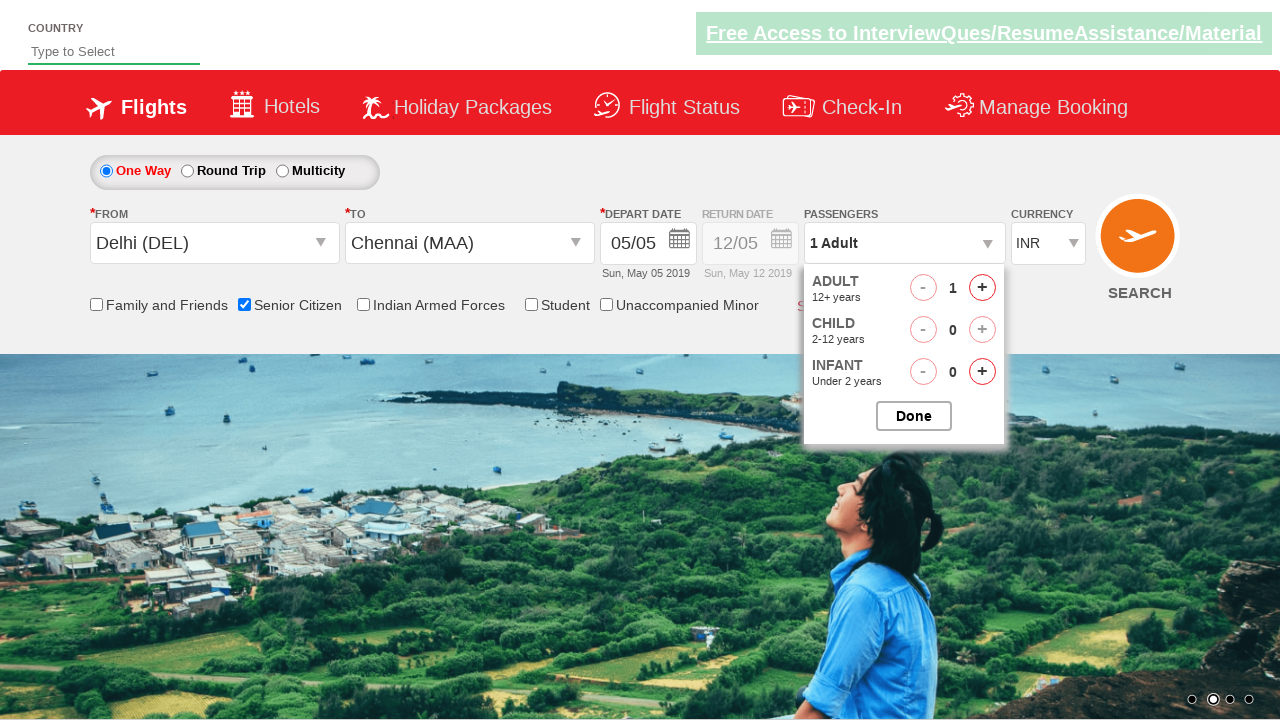

Incremented adult passenger count (iteration 1/4) at (982, 288) on #hrefIncAdt
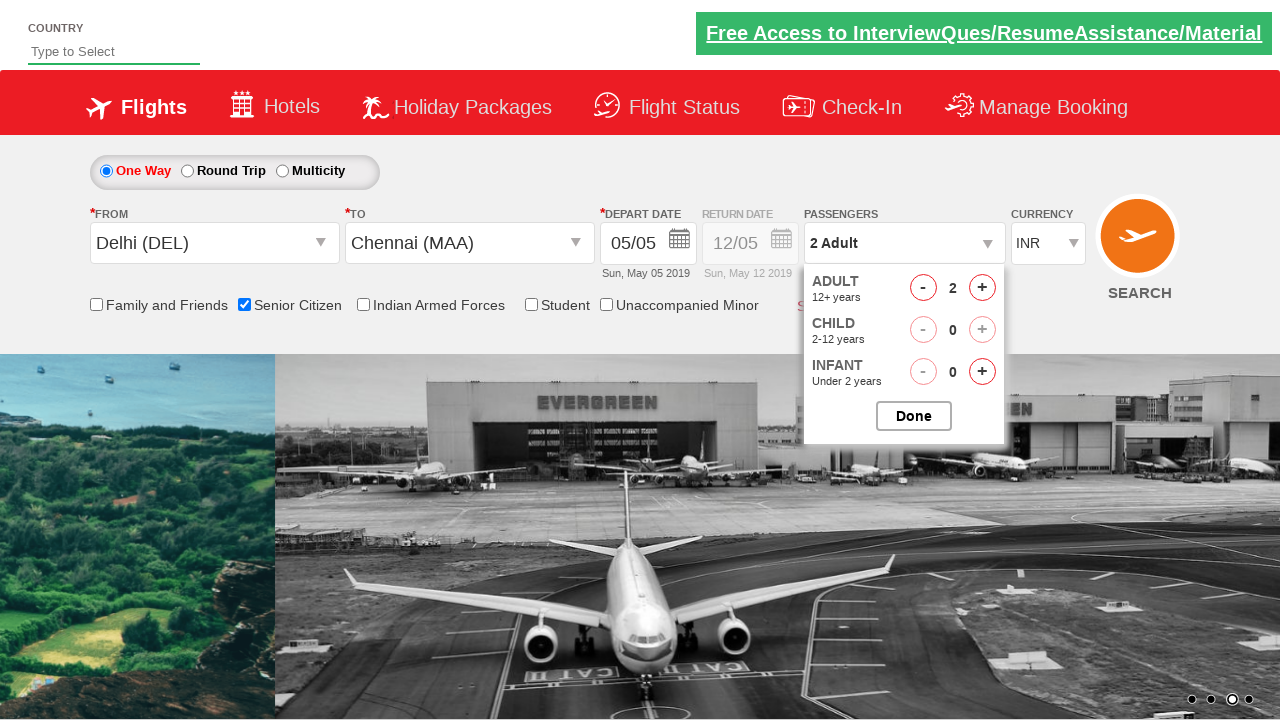

Incremented adult passenger count (iteration 2/4) at (982, 288) on #hrefIncAdt
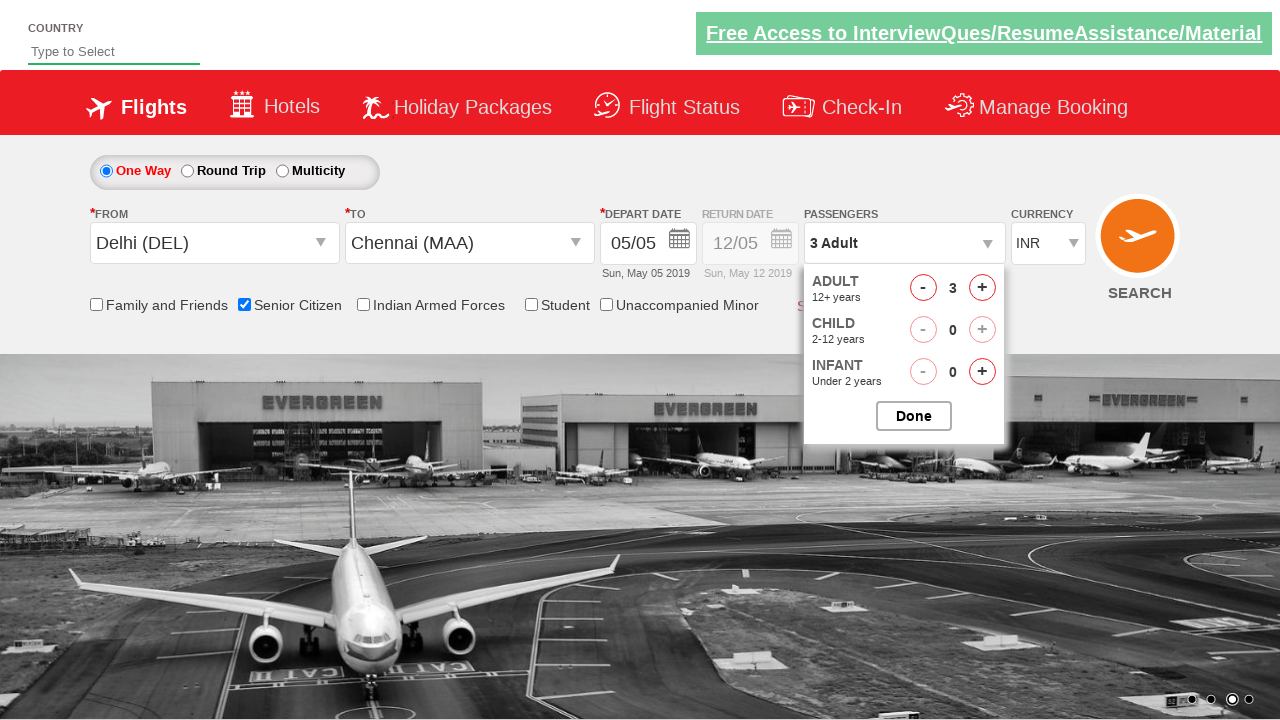

Incremented adult passenger count (iteration 3/4) at (982, 288) on #hrefIncAdt
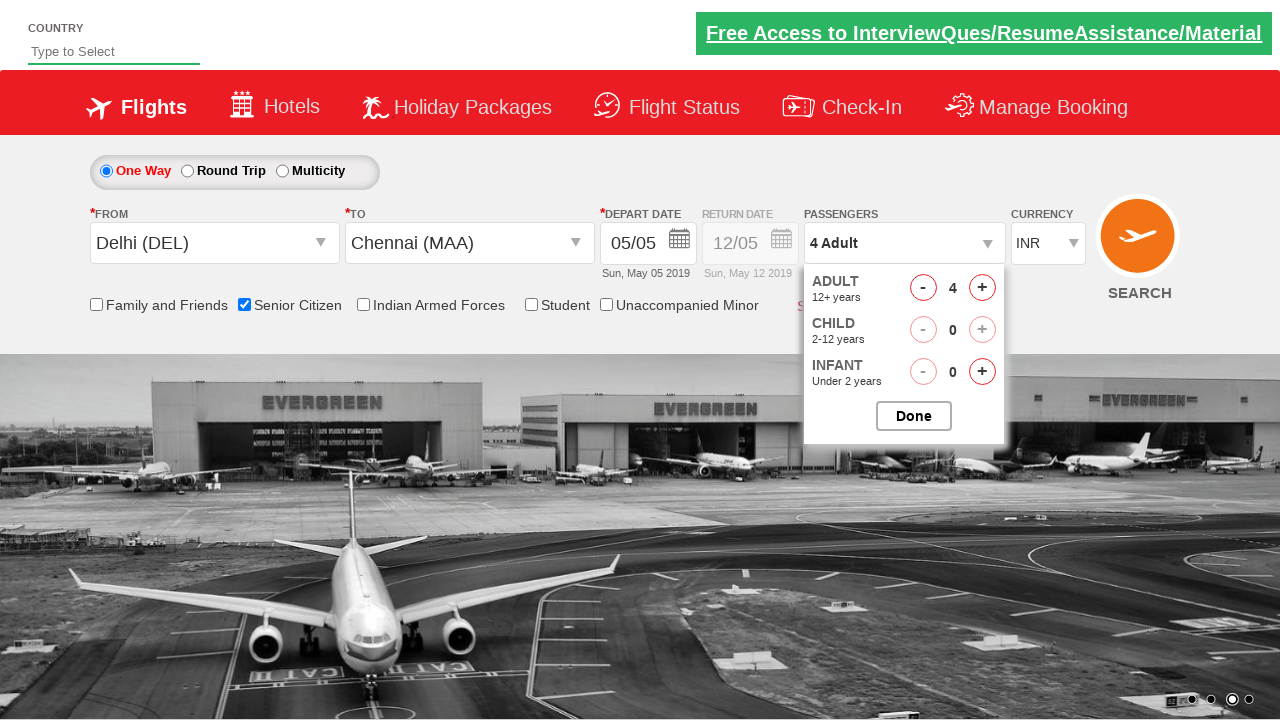

Incremented adult passenger count (iteration 4/4) at (982, 288) on #hrefIncAdt
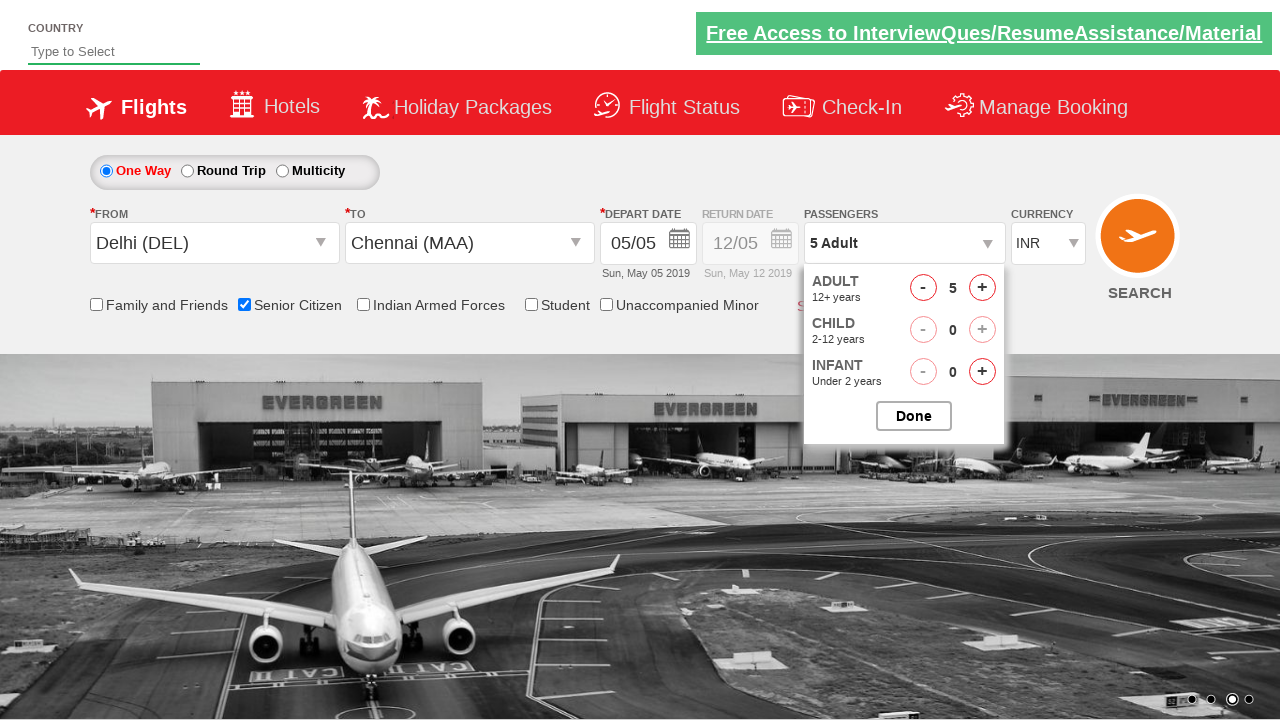

Closed passenger selection panel at (914, 416) on #btnclosepaxoption
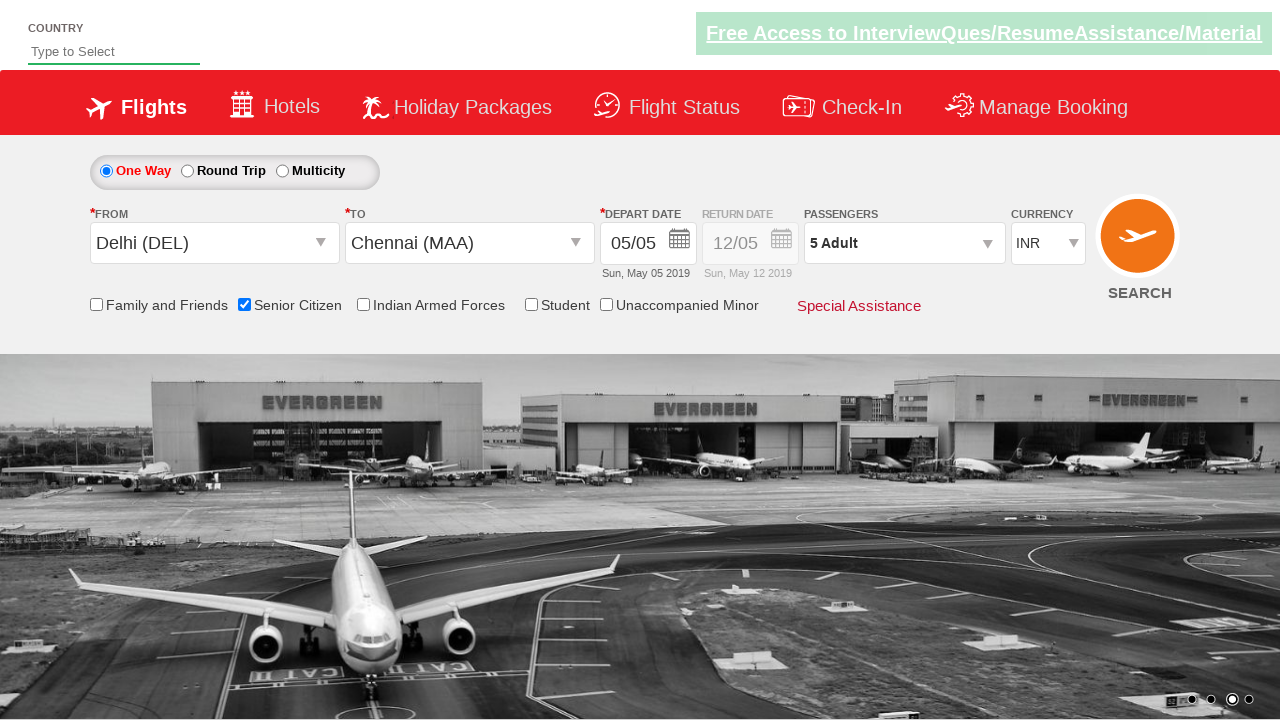

Clicked search button to initiate flight search at (1140, 245) on input[value='Search']
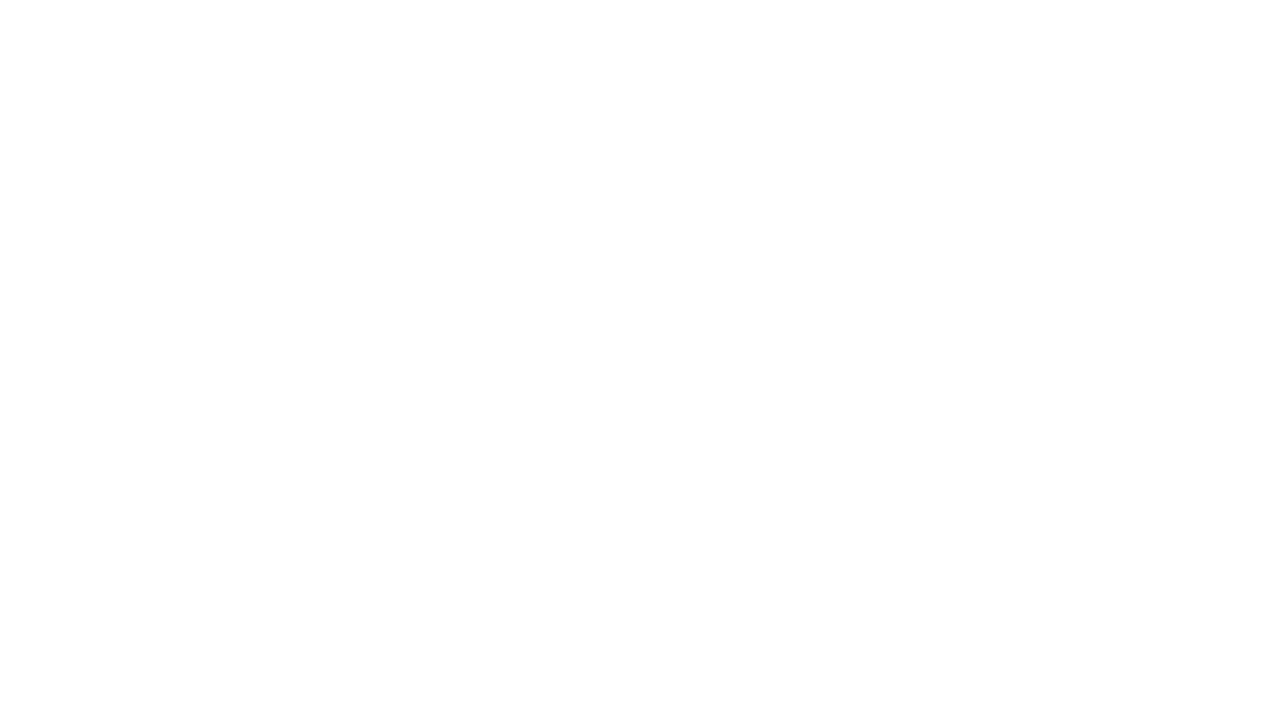

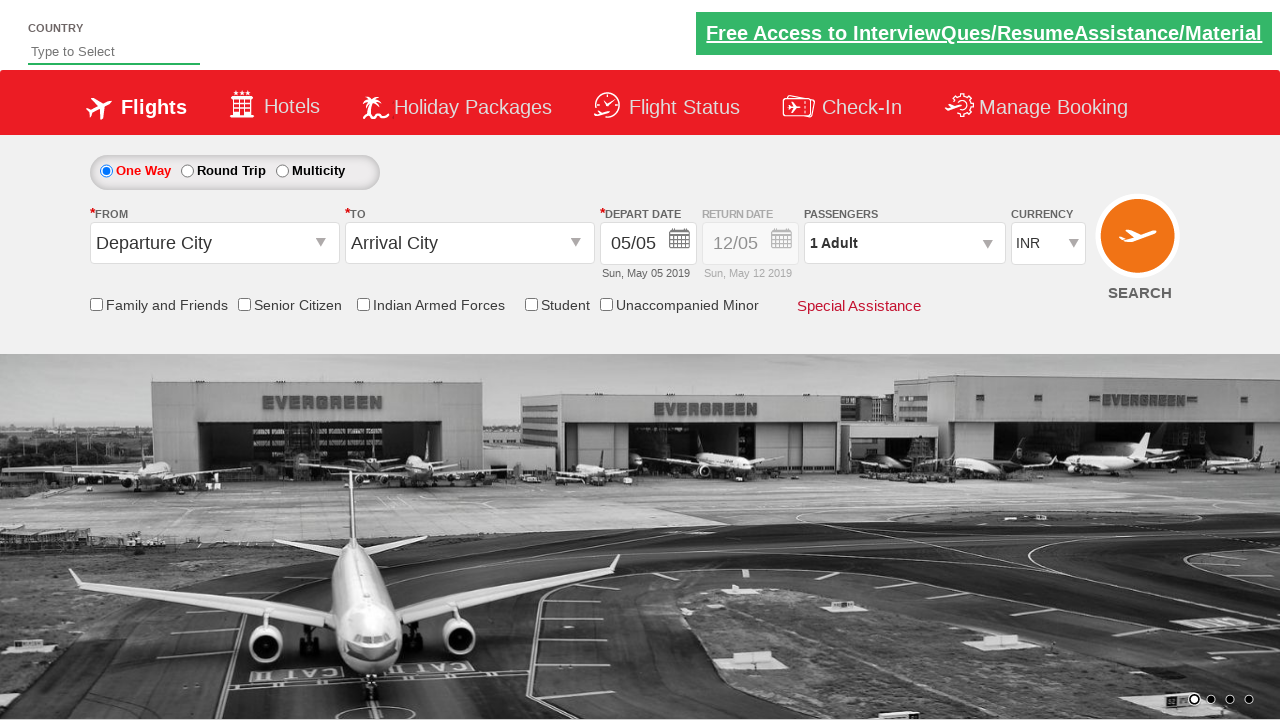